Tests various alert handling scenarios on LeafGround website including accepting alerts, dismissing alerts, handling prompt alerts with text input, and interacting with dialog boxes.

Starting URL: https://www.leafground.com/

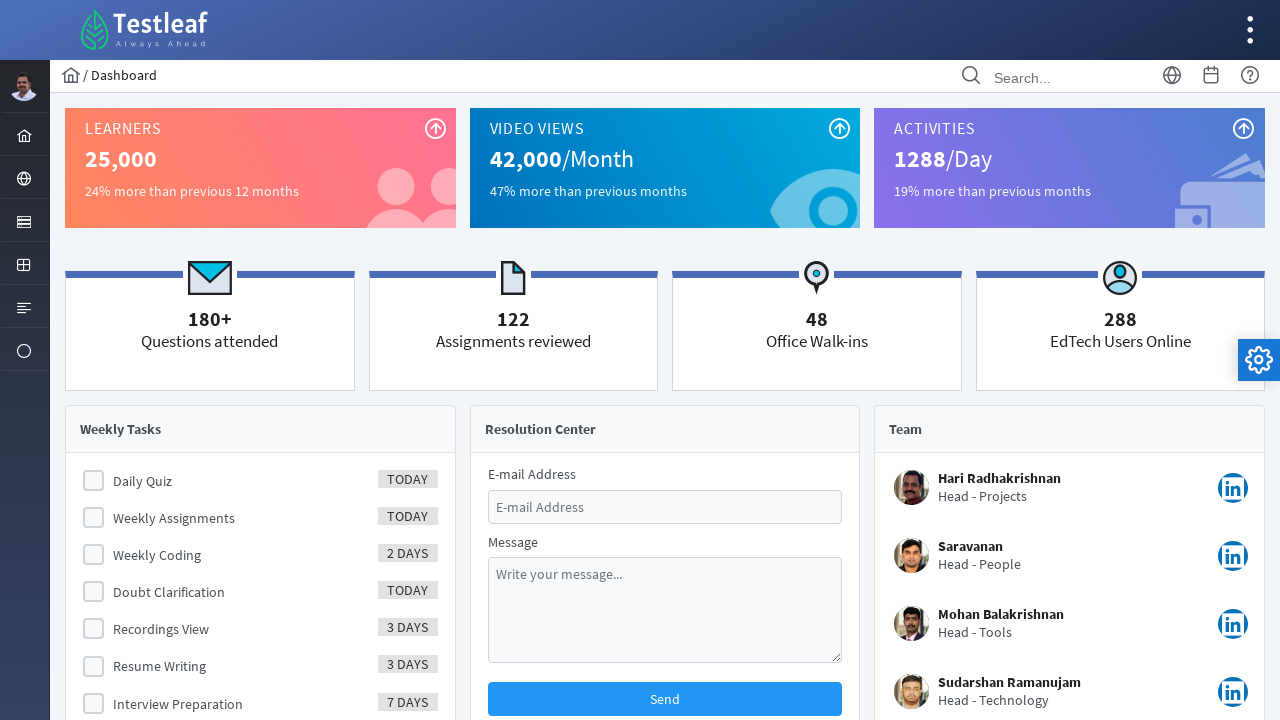

Clicked on Browser menu item at (24, 178) on xpath=//*[text()='Browser']/ancestor::a
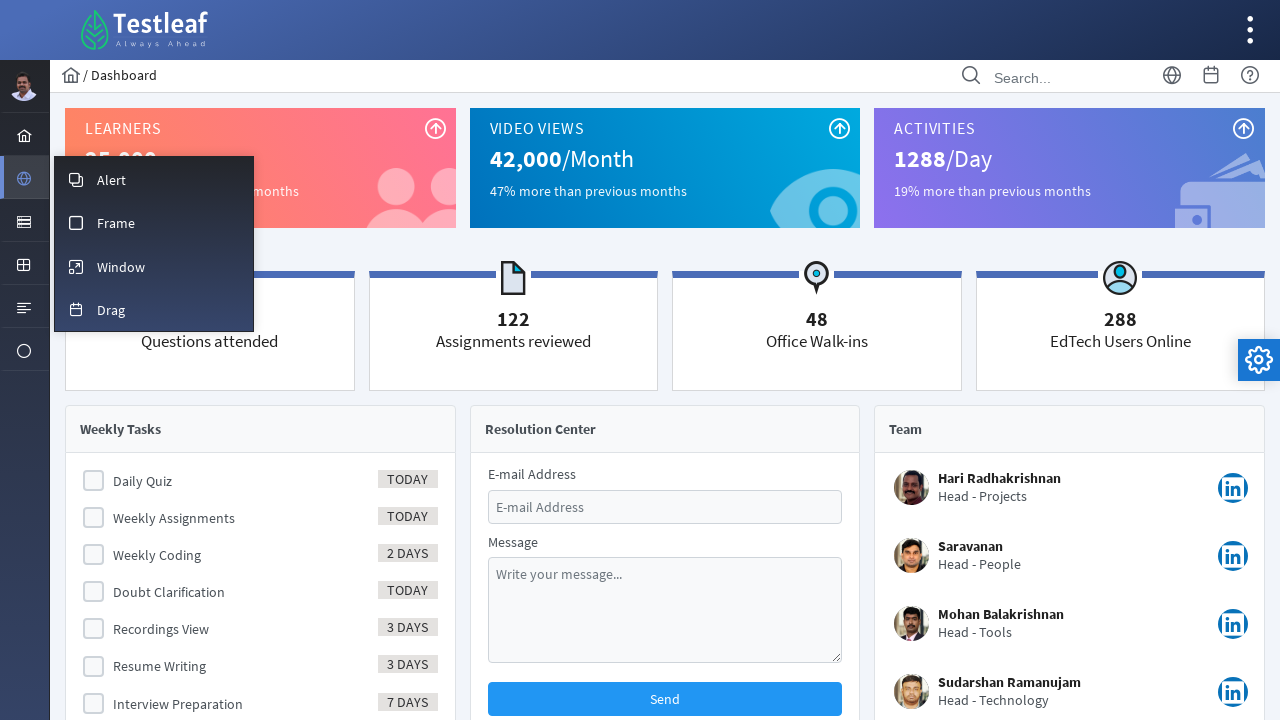

Clicked on Alert link at (154, 179) on xpath=//span[text()='Alert']/ancestor::a
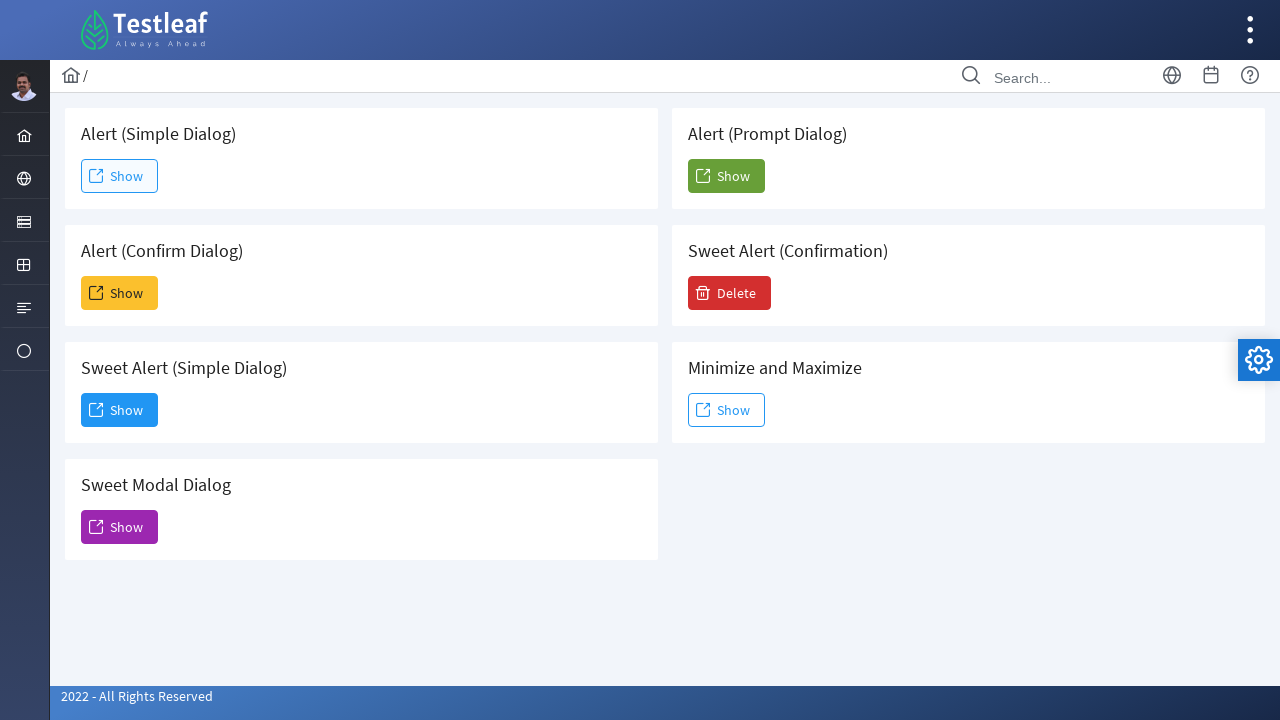

Clicked Show button for first alert at (120, 176) on (//span[text()='Show'])[1]
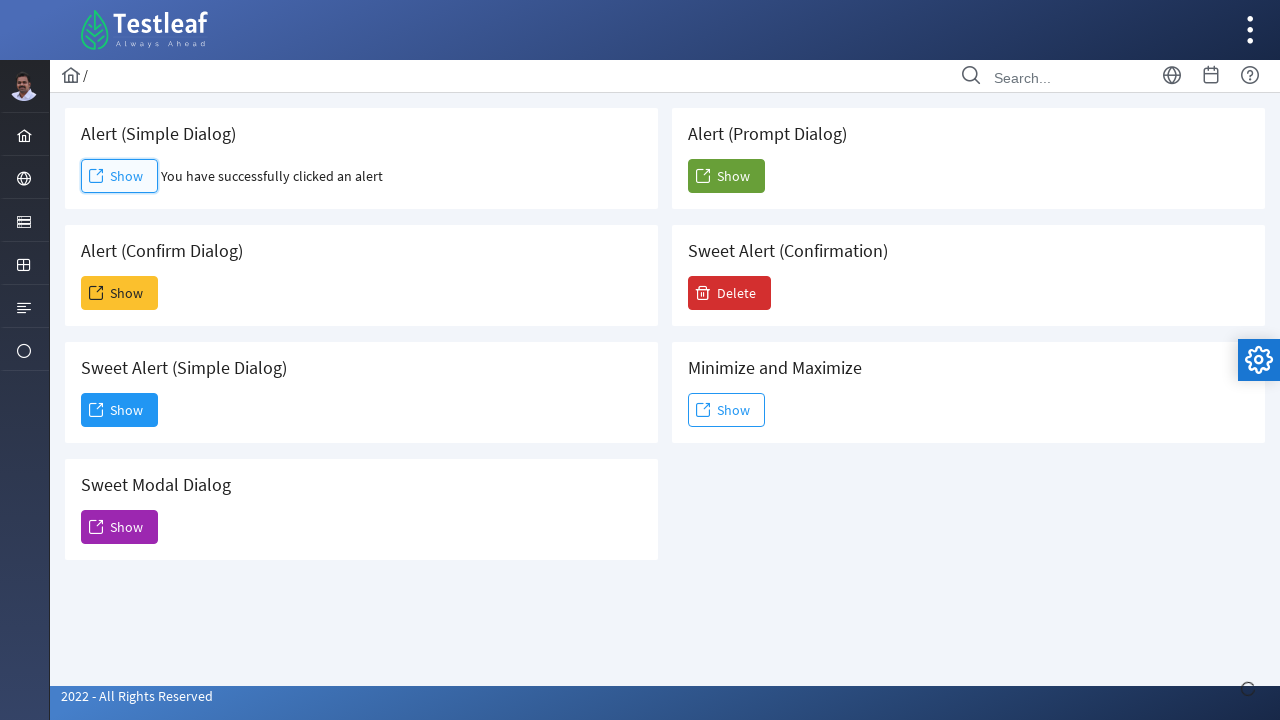

Accepted first alert dialog
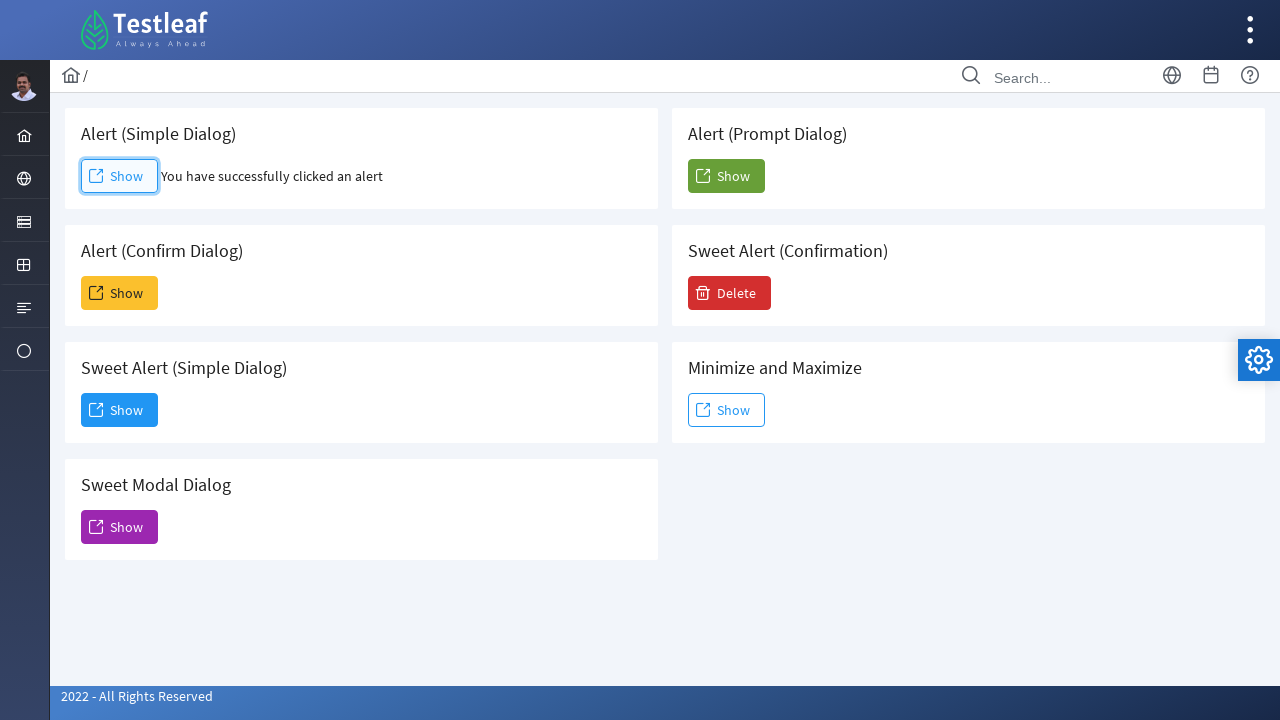

Waited 500ms after accepting first alert
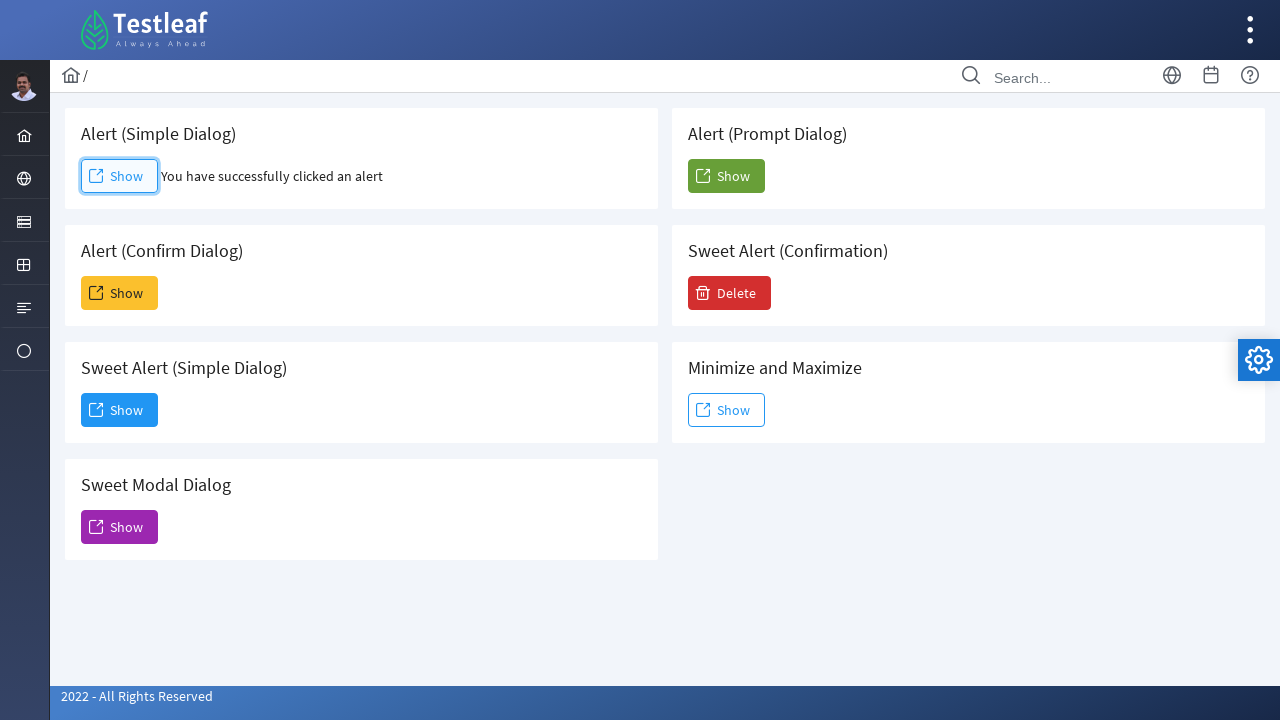

Set up handler to dismiss second alert
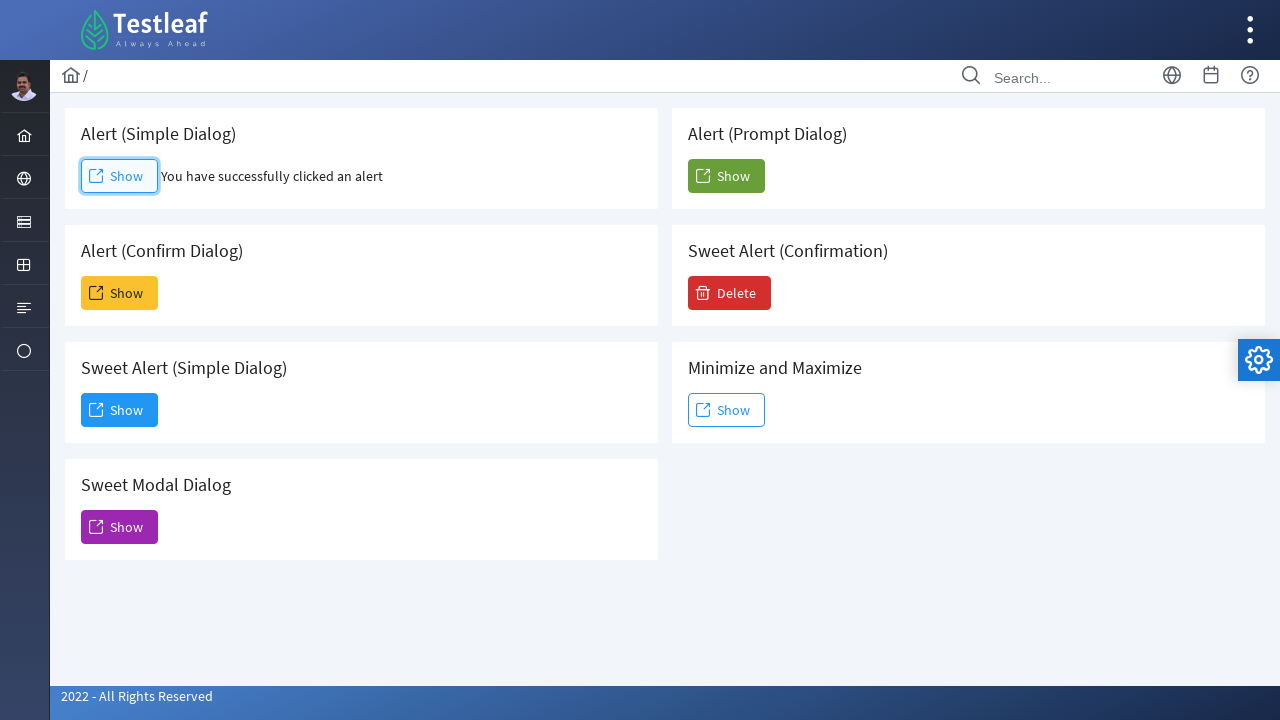

Clicked Show button for second alert at (120, 293) on (//span[text()='Show'])[2]
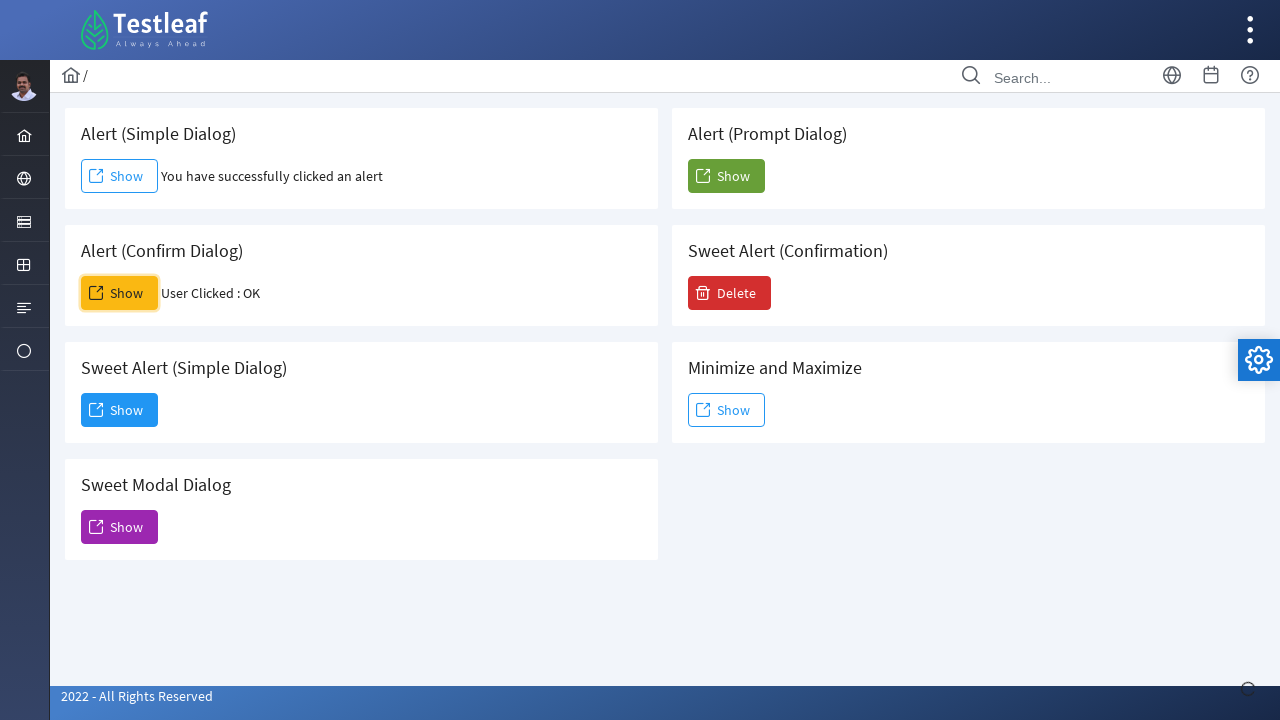

Waited 500ms after dismissing second alert
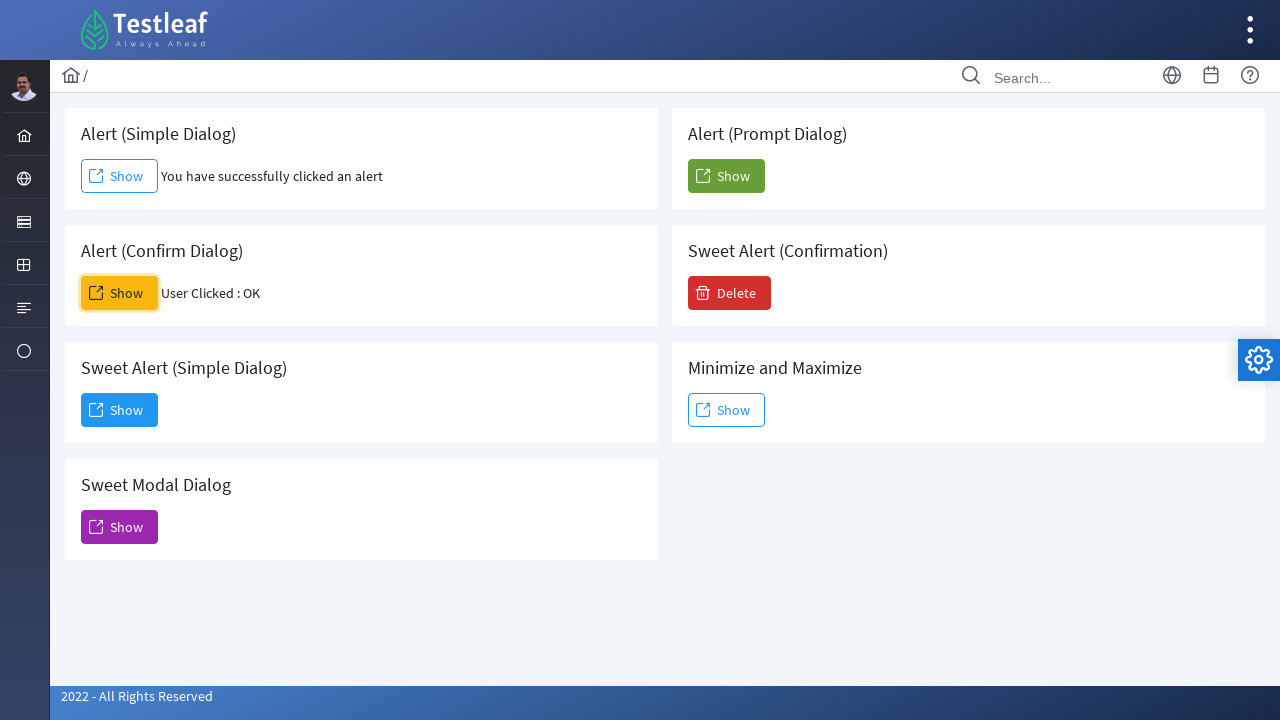

Clicked Show button for third dialog at (120, 410) on (//span[text()='Show'])[3]
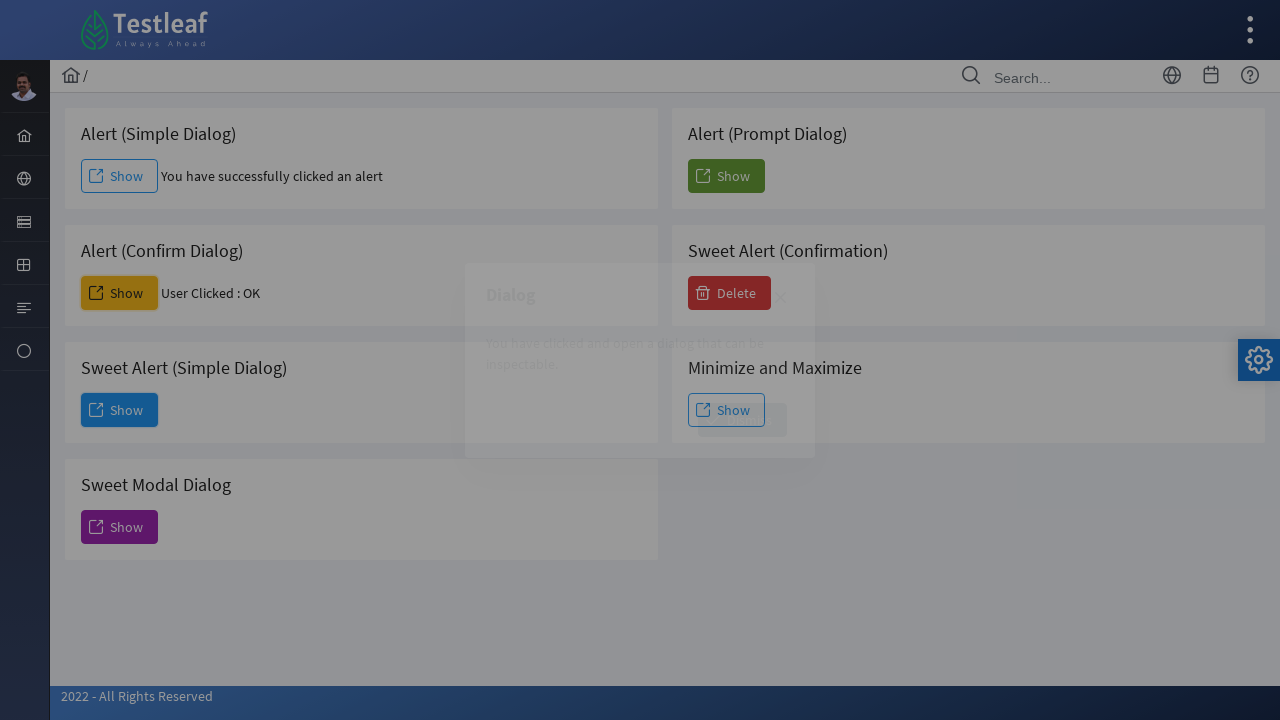

Clicked Dismiss button on third dialog at (742, 420) on xpath=//span[text()='Dismiss']
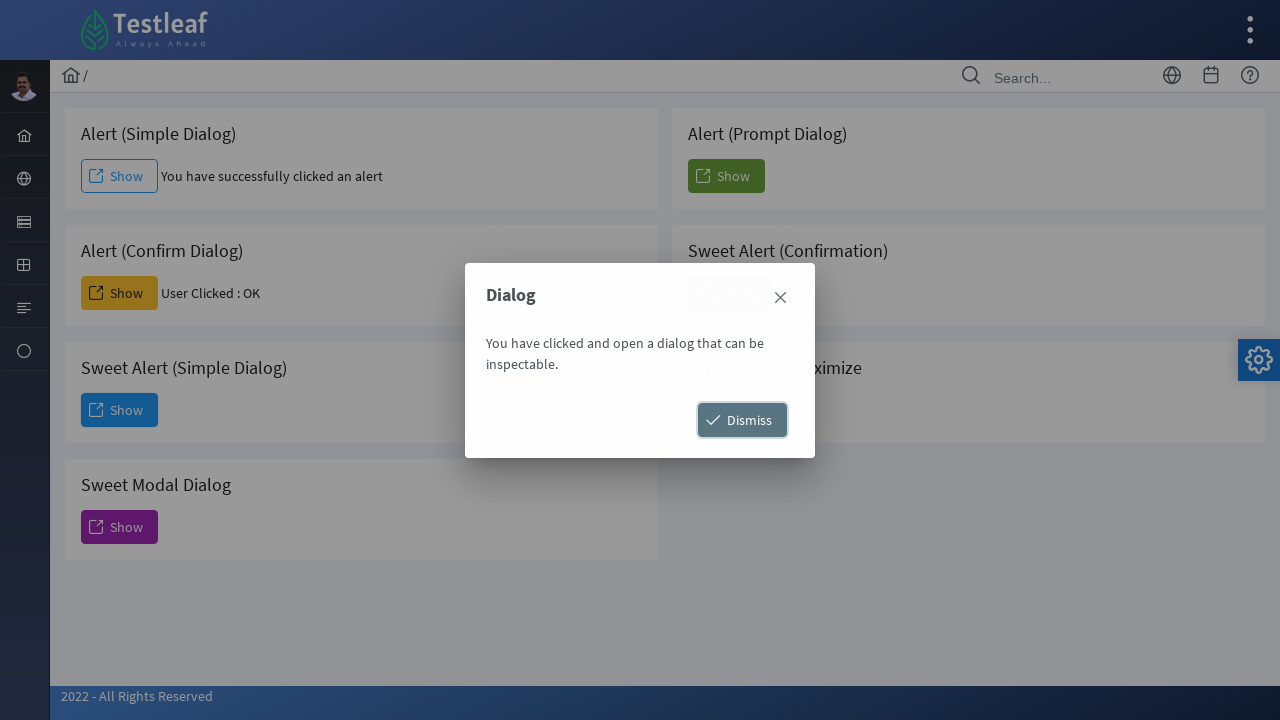

Clicked Show button for fourth dialog at (120, 527) on (//span[text()='Show'])[4]
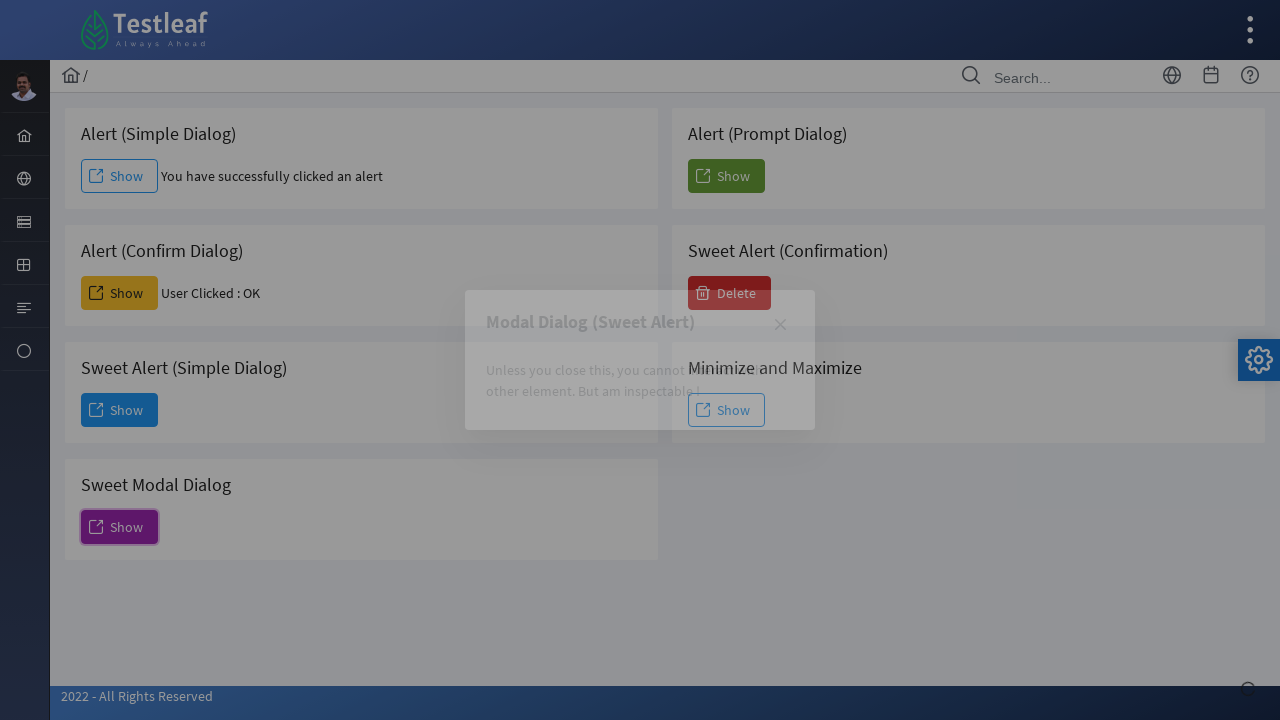

Waited 2000ms for fourth dialog to appear
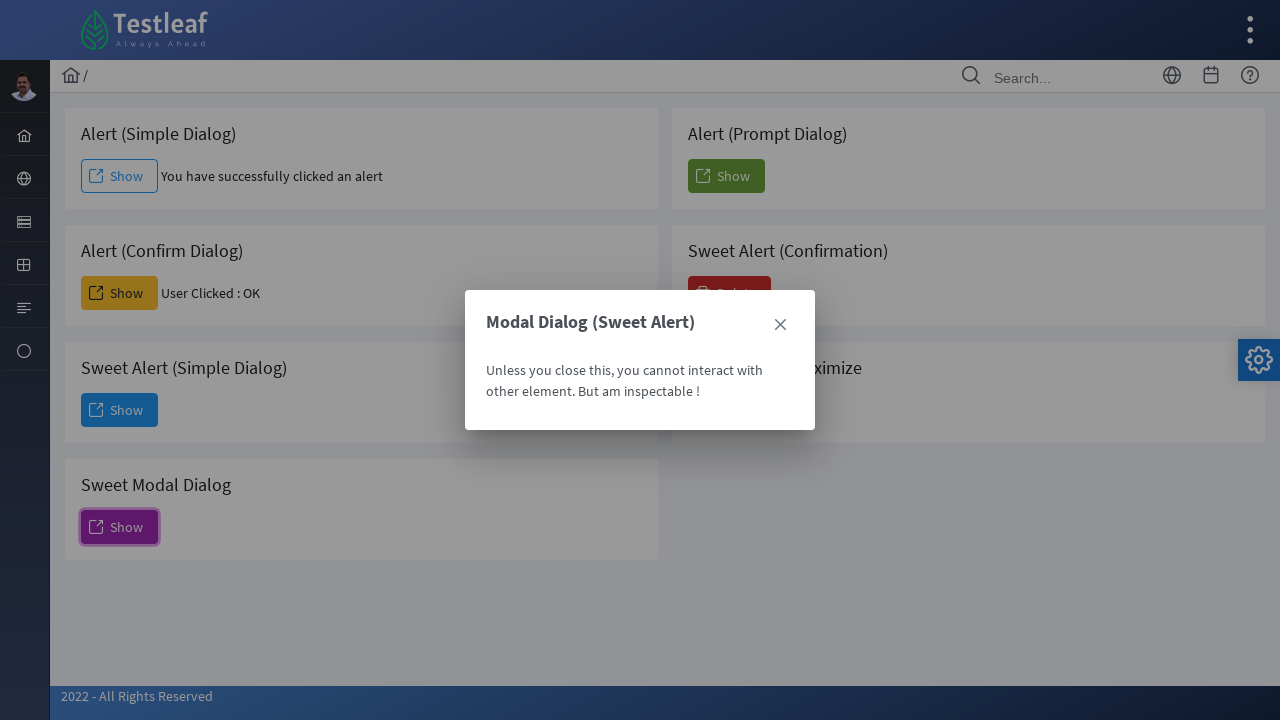

Clicked Close button on fourth dialog at (780, 325) on (//a[@aria-label='Close'])[2]
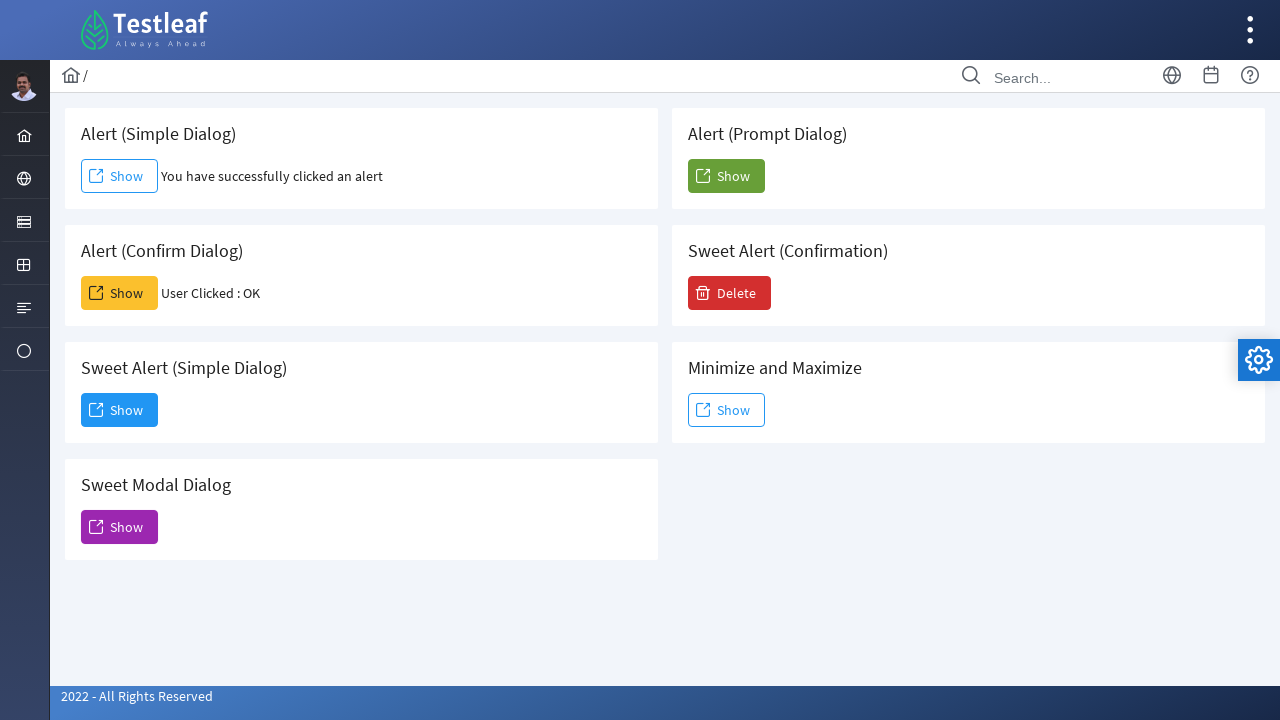

Set up handler for fifth alert with prompt text 'Mariana'
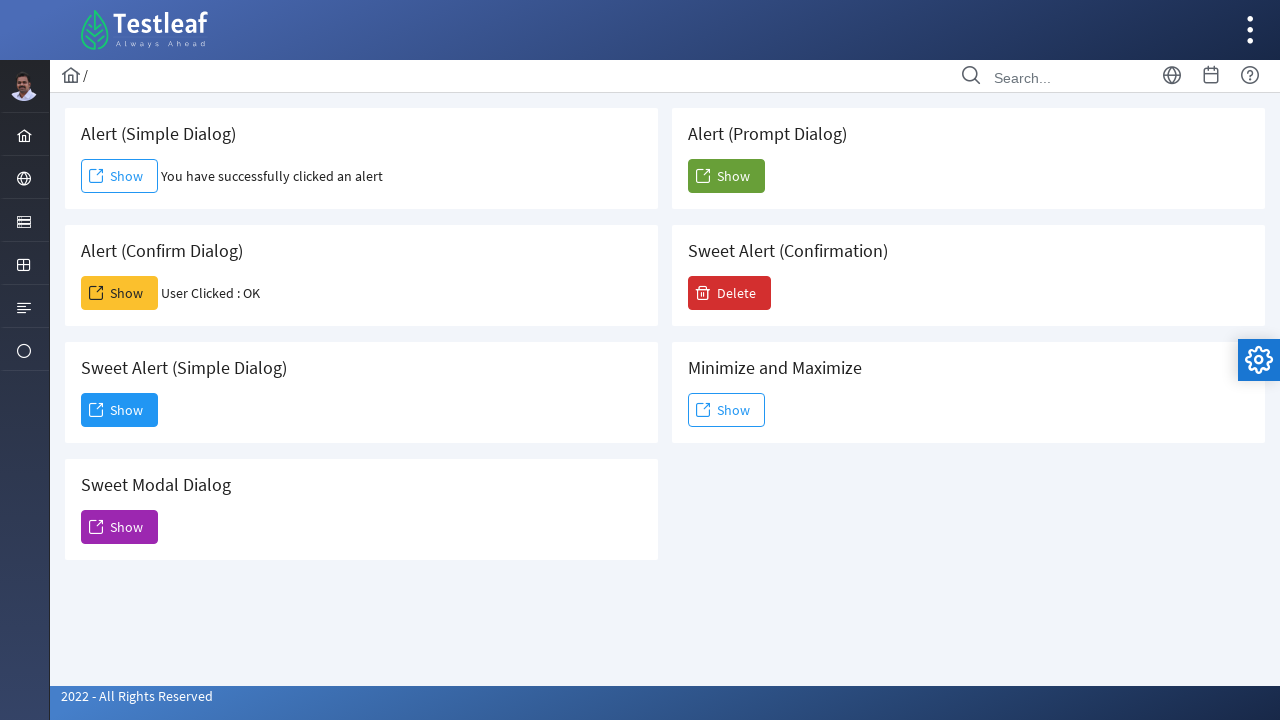

Clicked Show button for fifth prompt alert at (726, 176) on (//span[text()='Show']/ancestor::button)[5]
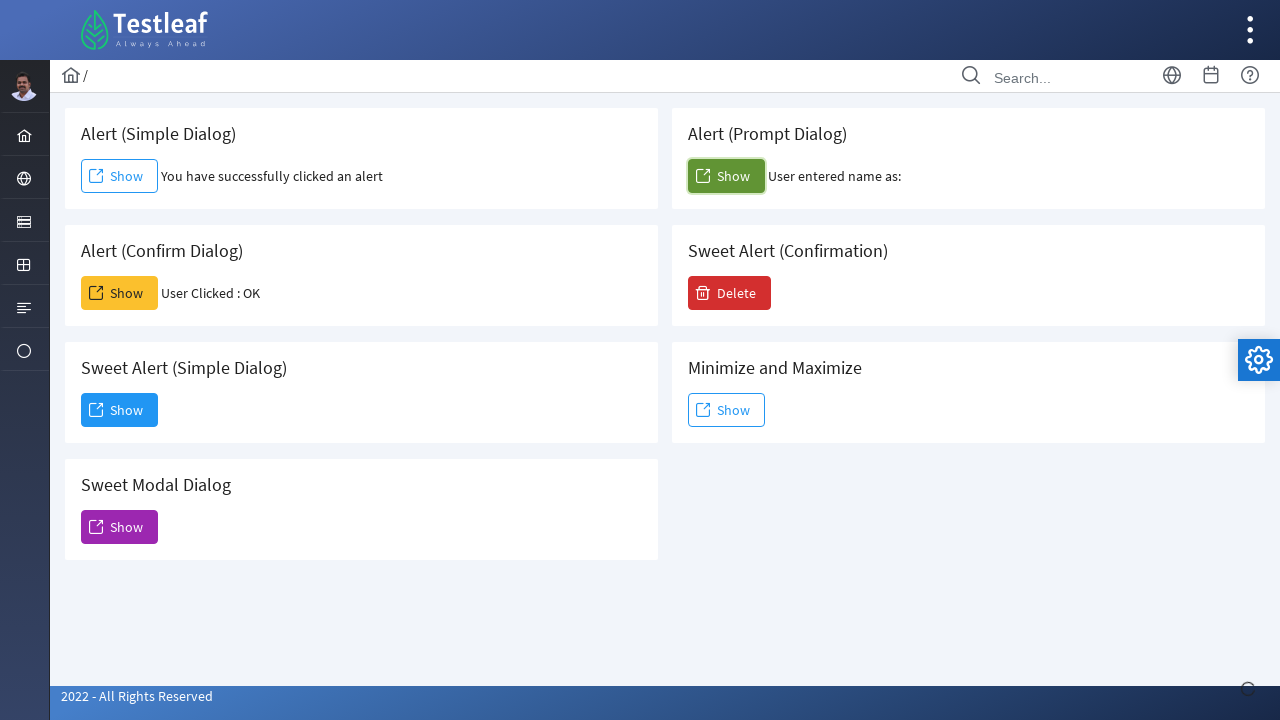

Waited 500ms after handling fifth prompt alert
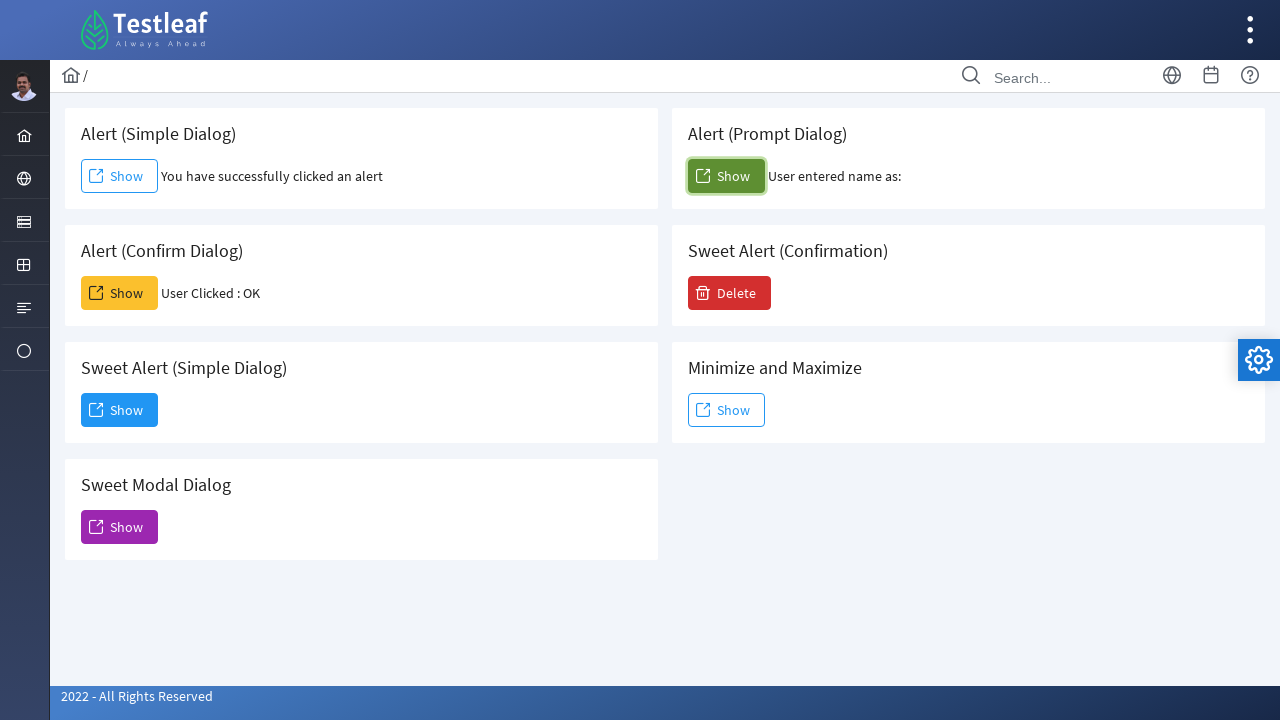

Clicked Delete button for confirmation dialog at (730, 293) on xpath=//span[text()='Delete']/ancestor::button
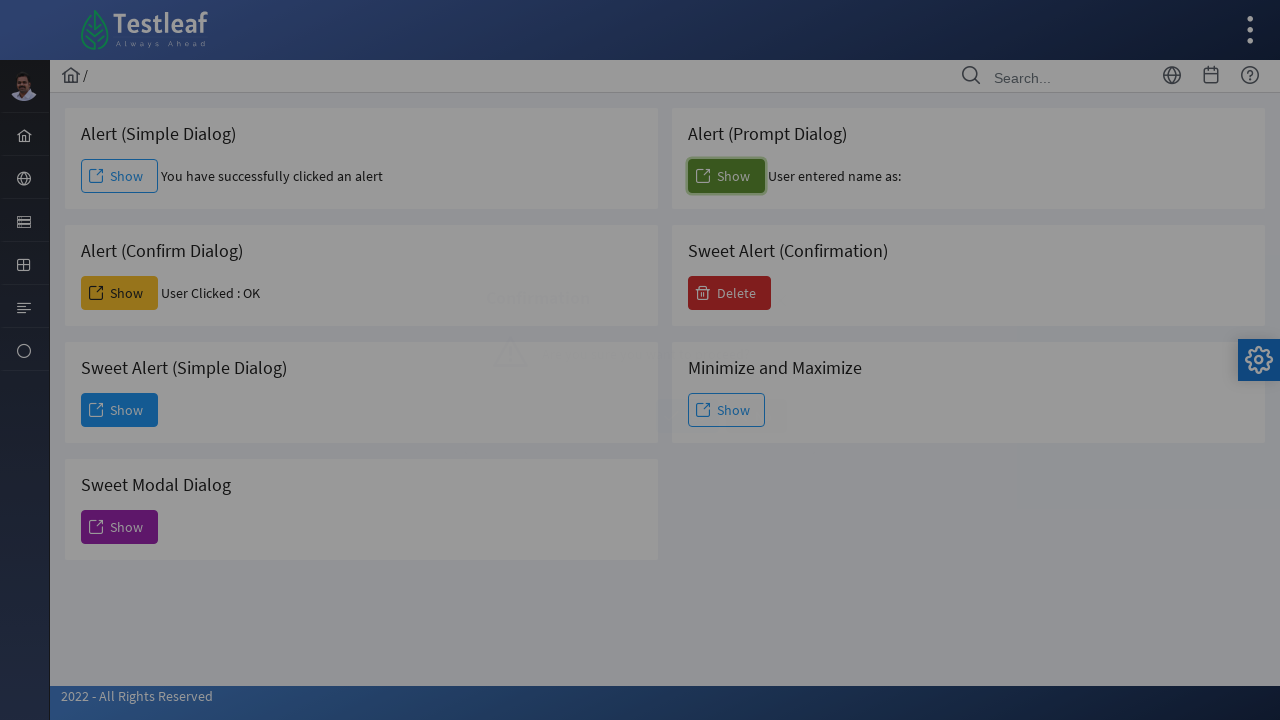

Clicked No button on delete confirmation dialog at (756, 416) on xpath=//span[text()='No']/ancestor::button
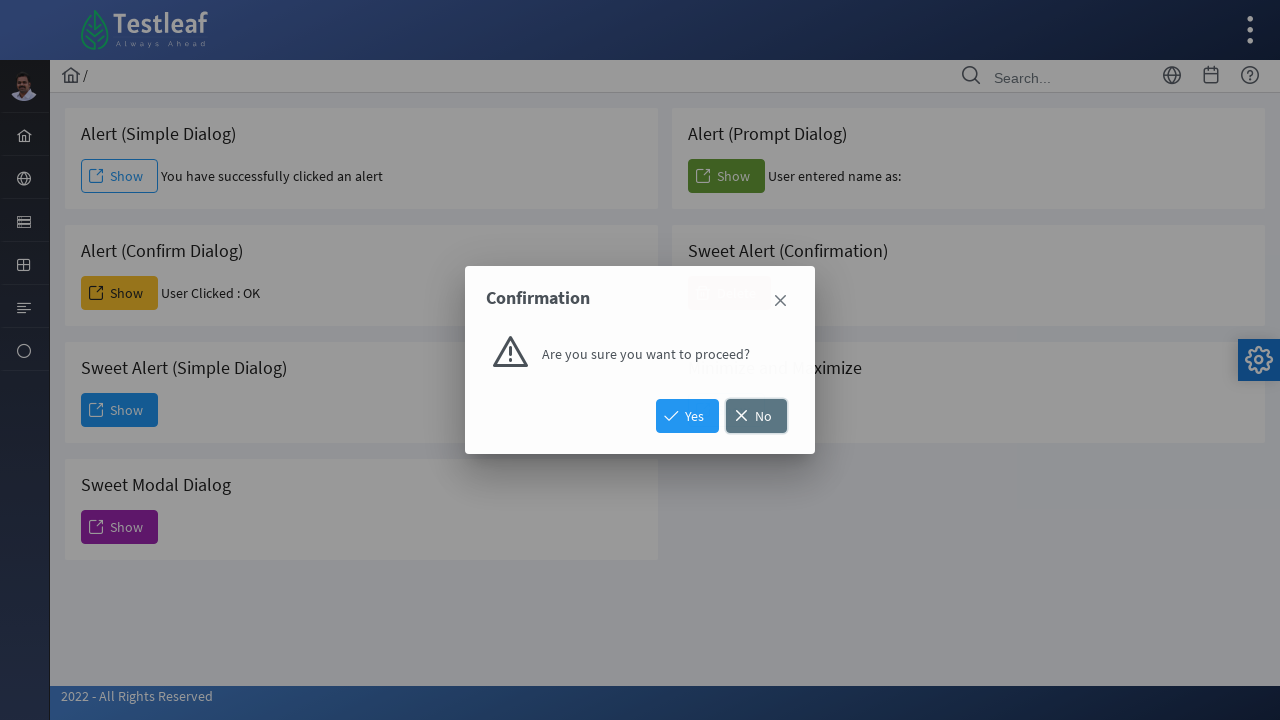

Clicked Show button for sixth dialog at (726, 410) on (//span[text()='Show']/ancestor::button)[6]
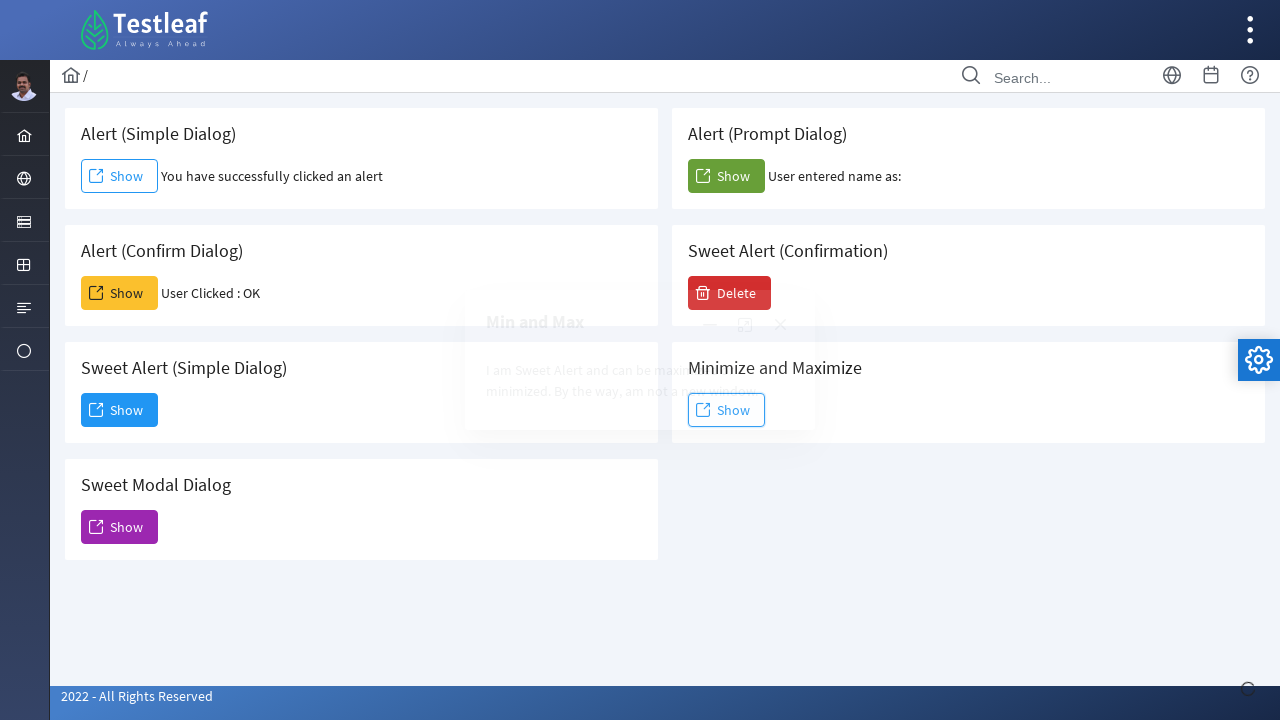

Clicked external link icon in sixth dialog at (745, 325) on xpath=//span[@class='ui-icon ui-icon-extlink']/ancestor::a
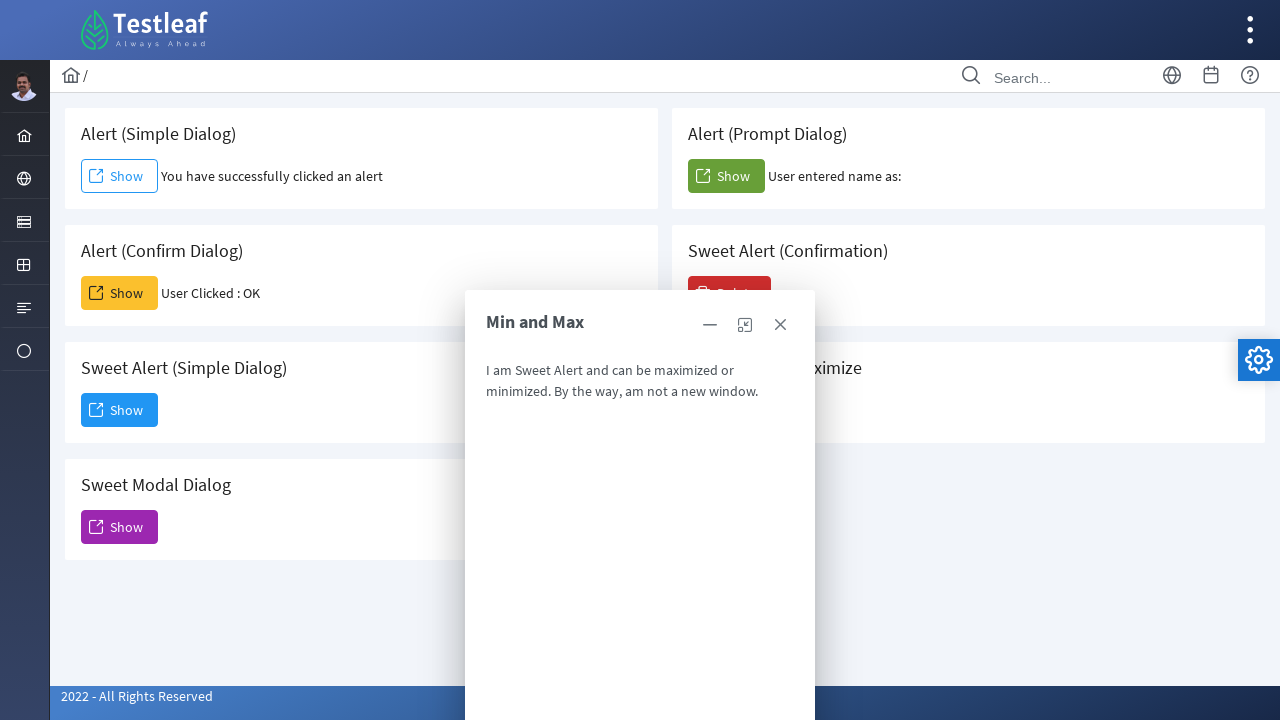

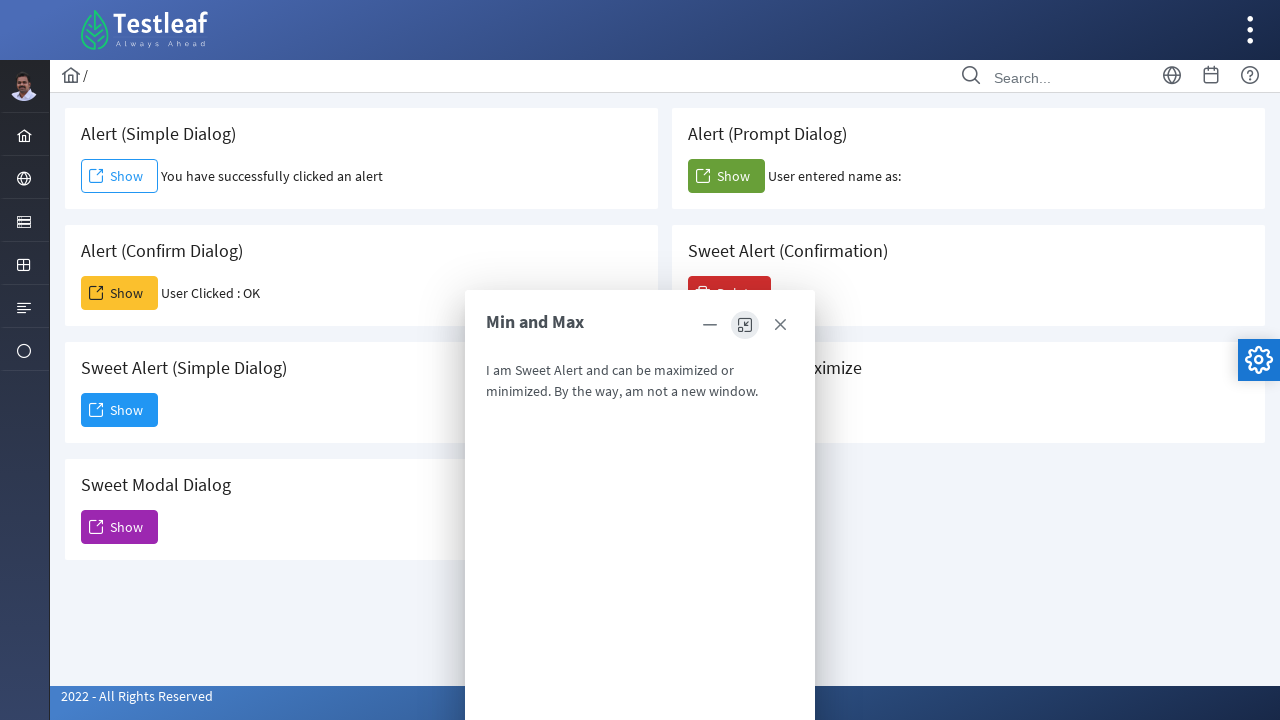